Tests basic browser window operations including maximize and fullscreen

Starting URL: https://testerhome.com/

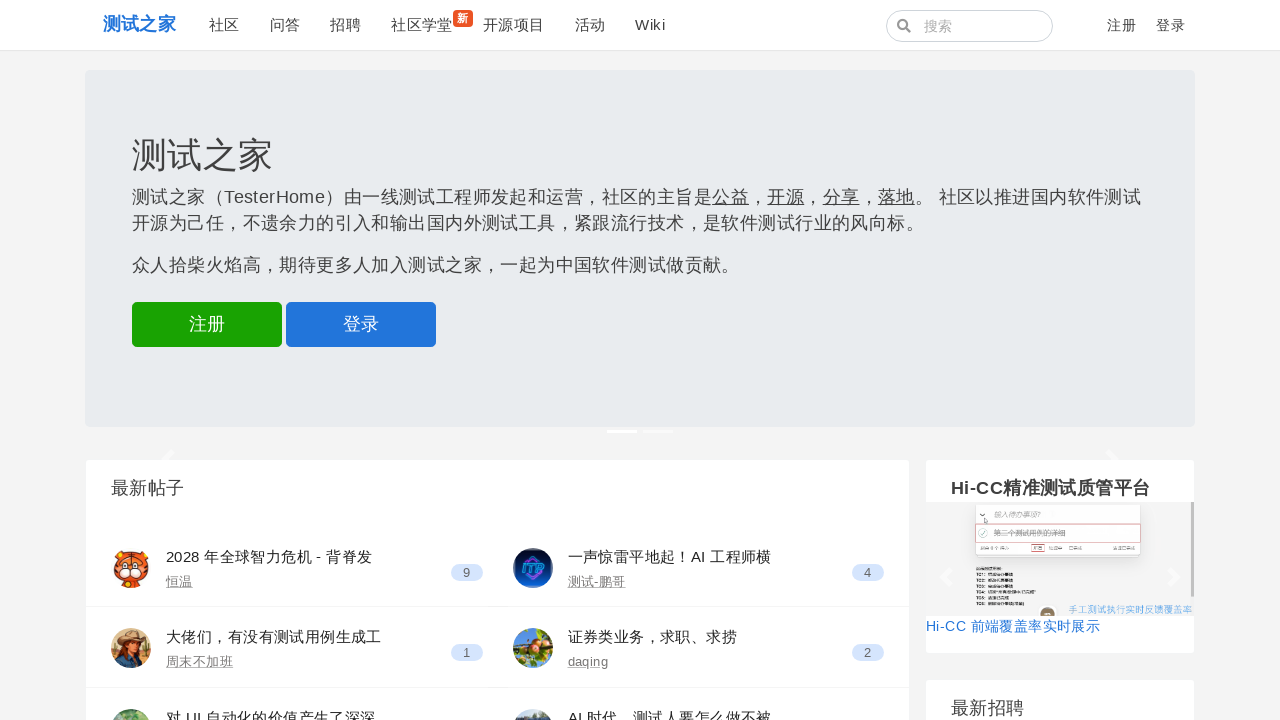

Moved browser window to top-left corner (0, 0)
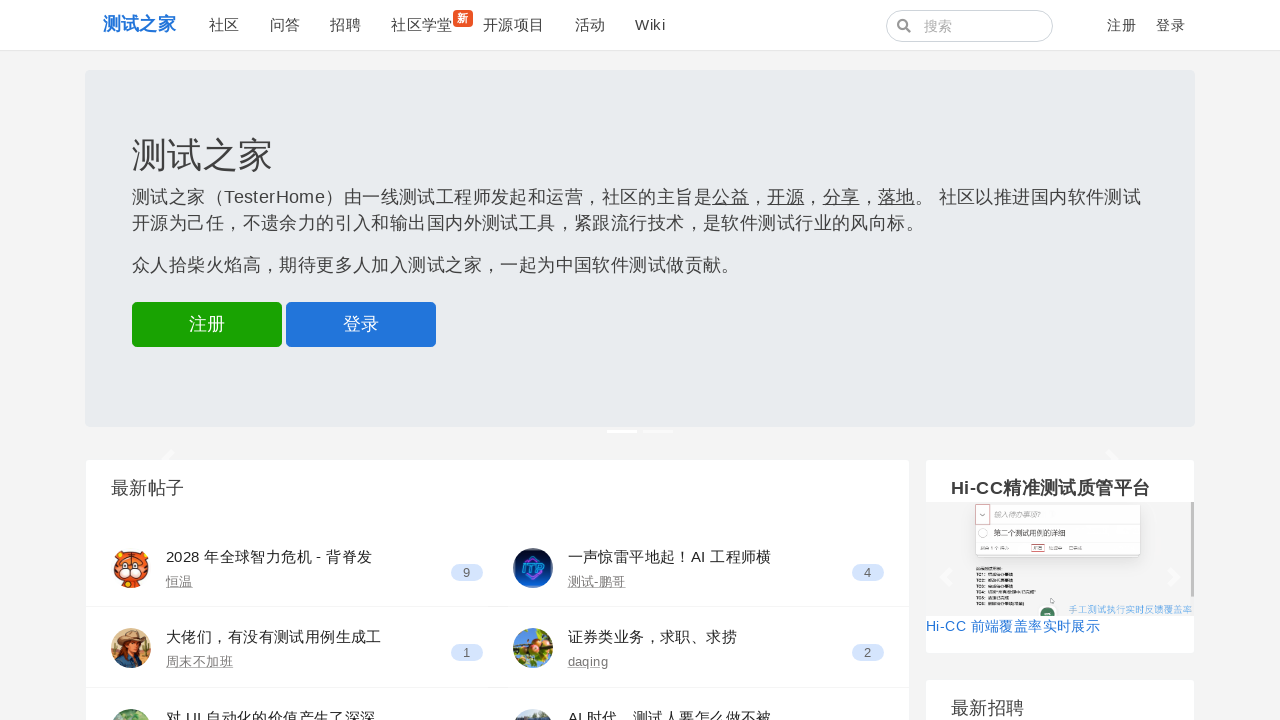

Resized browser window to full screen dimensions
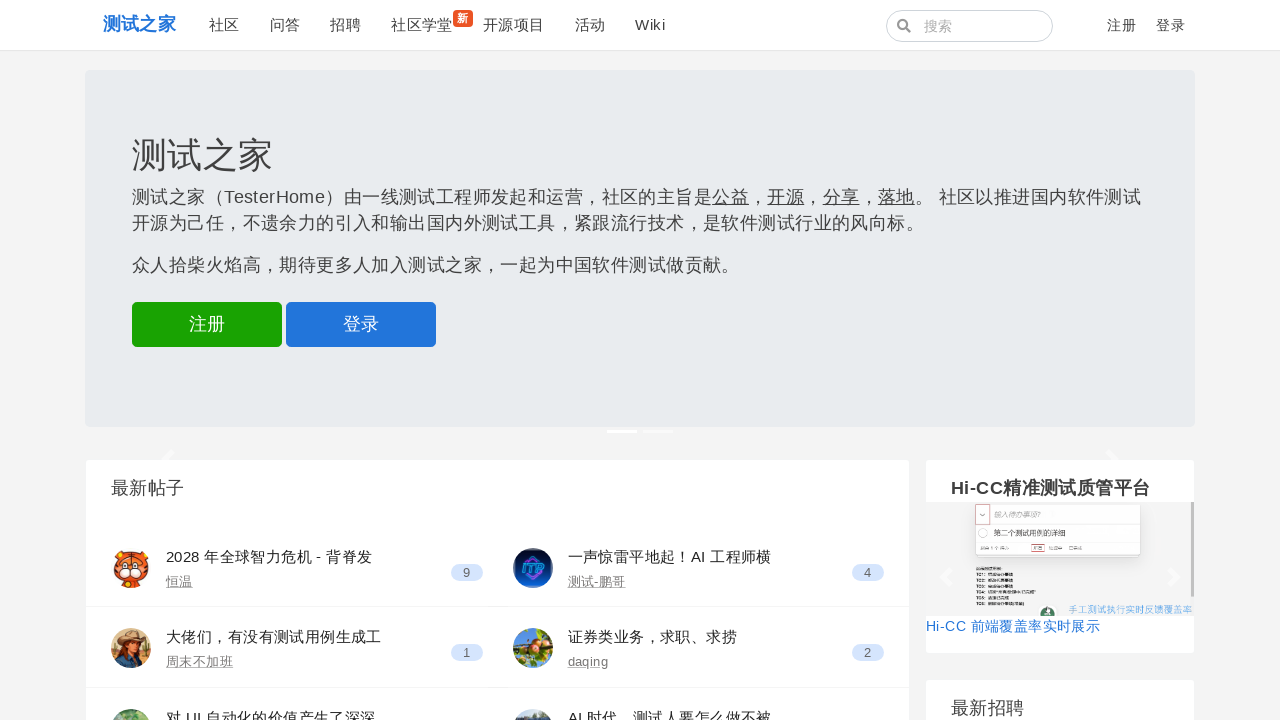

Attempted forward navigation
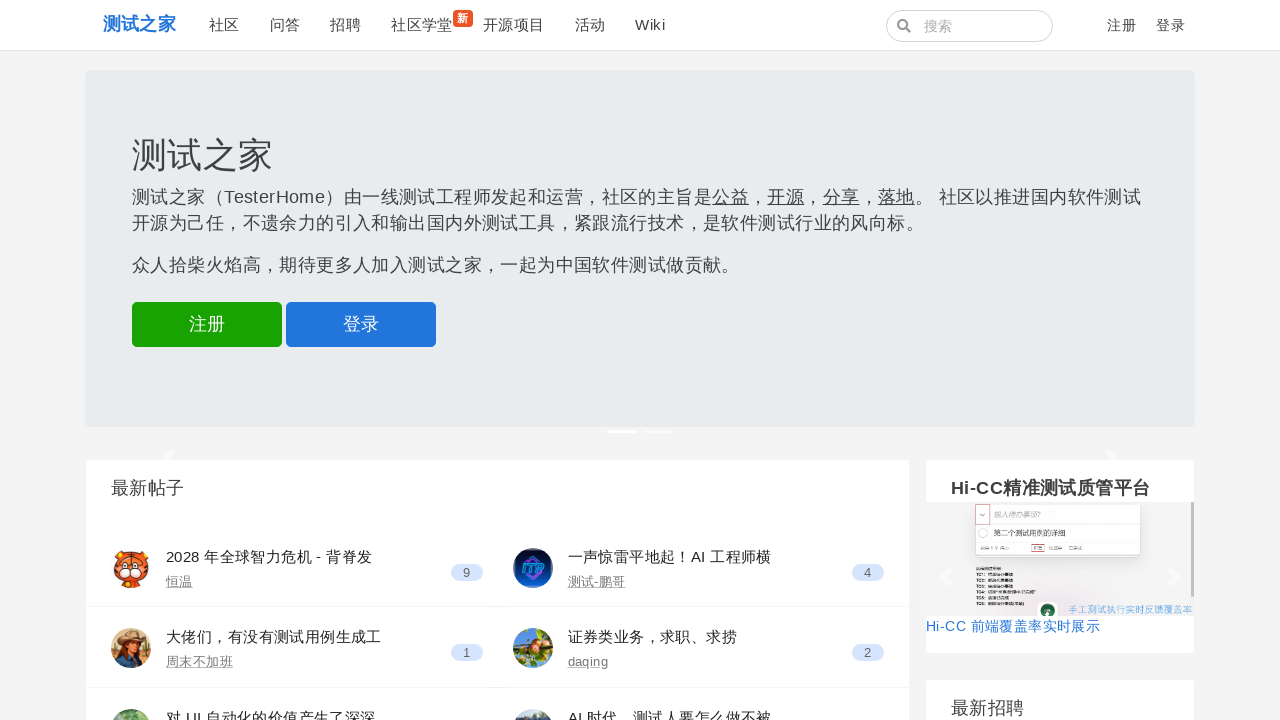

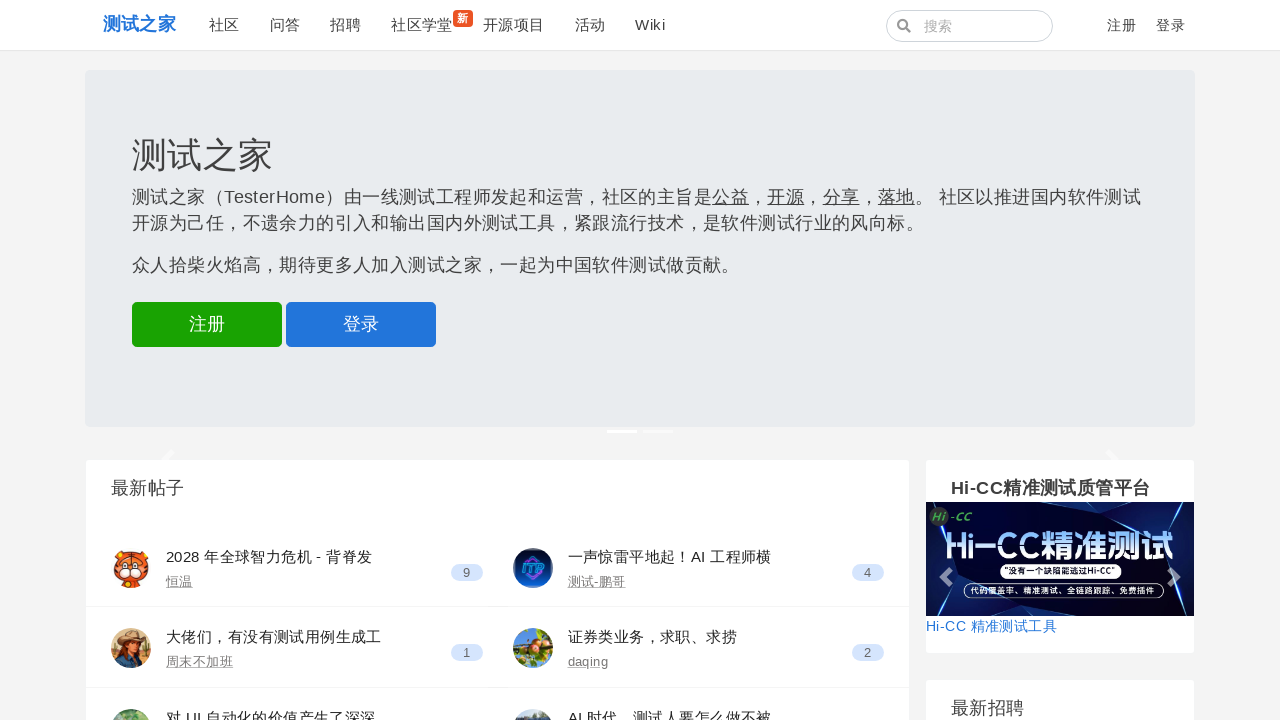